Tests the search functionality by entering a product search term in the search box and submitting the search form.

Starting URL: https://shop.shajgoj.com/

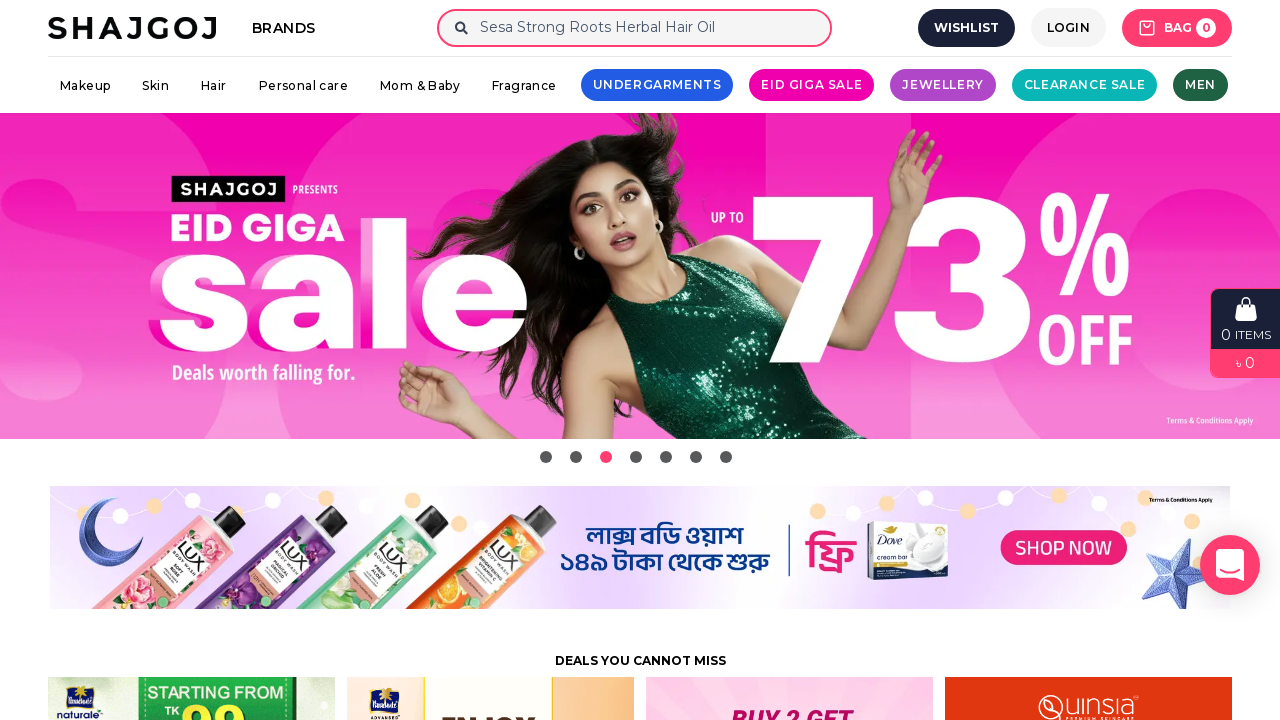

Filled search box with 'lipstick' on input[aria-label='Search']
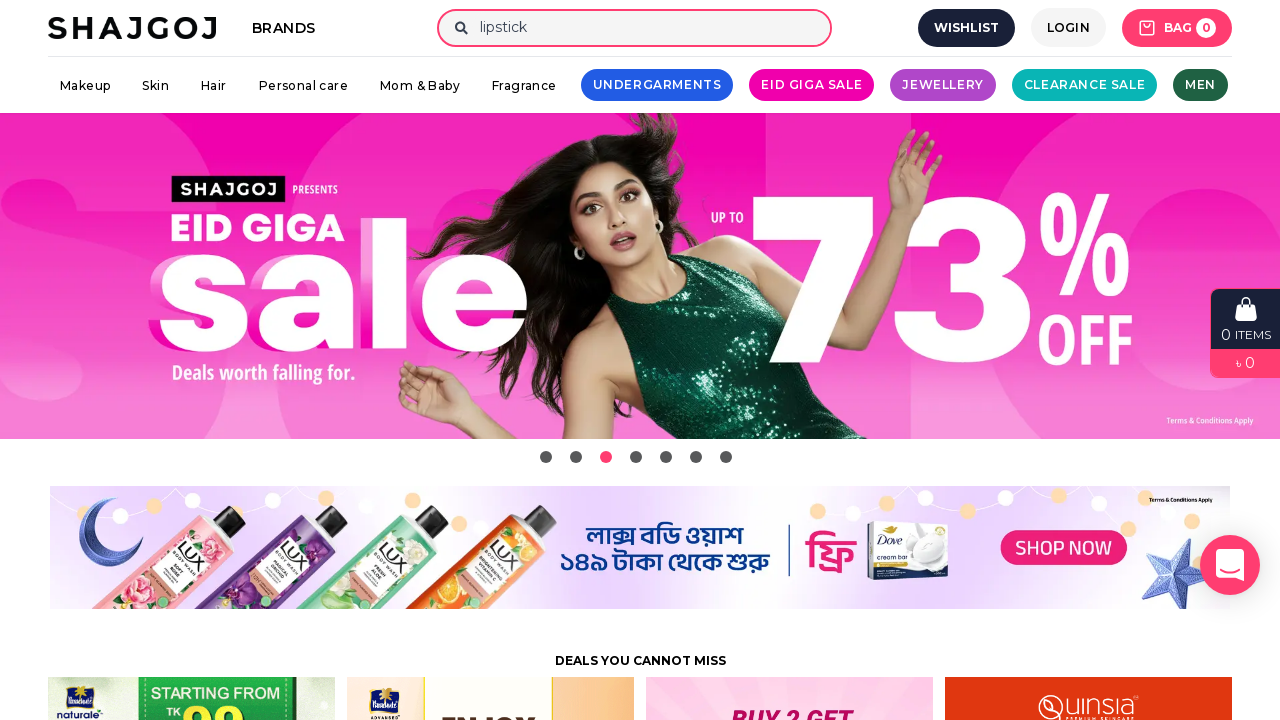

Submitted search form by pressing Enter on input[aria-label='Search']
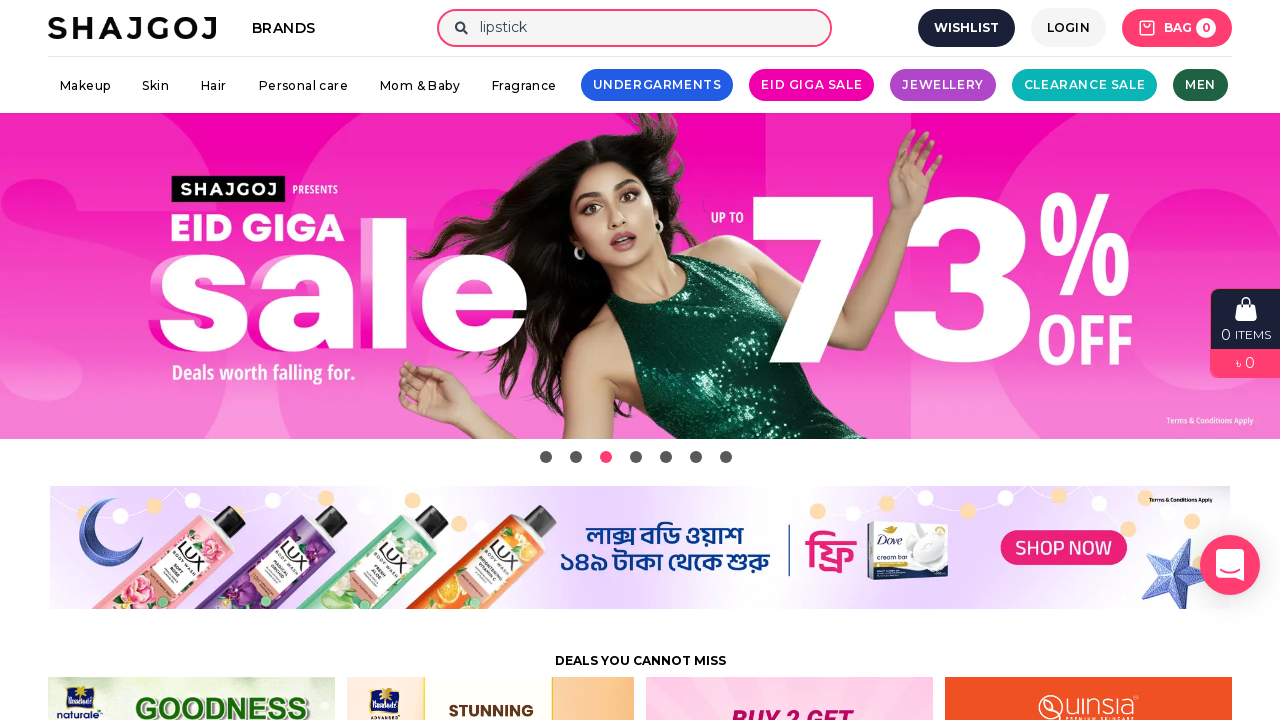

Search results page loaded
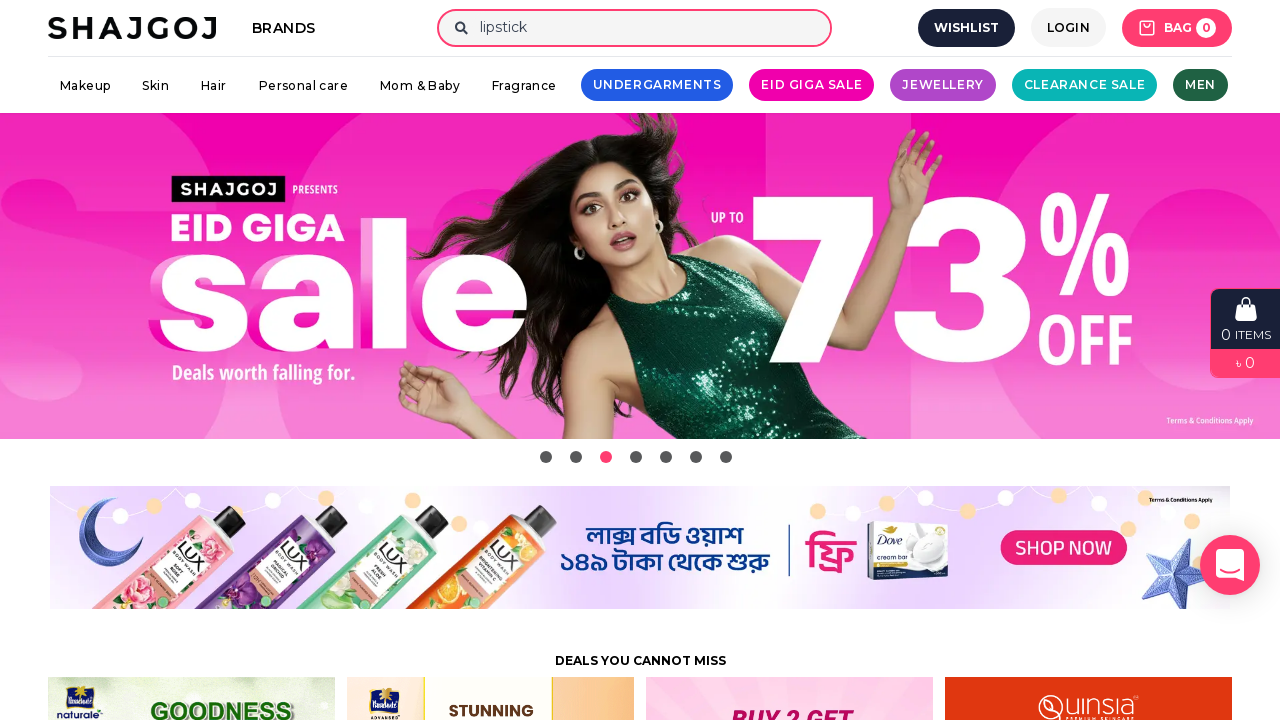

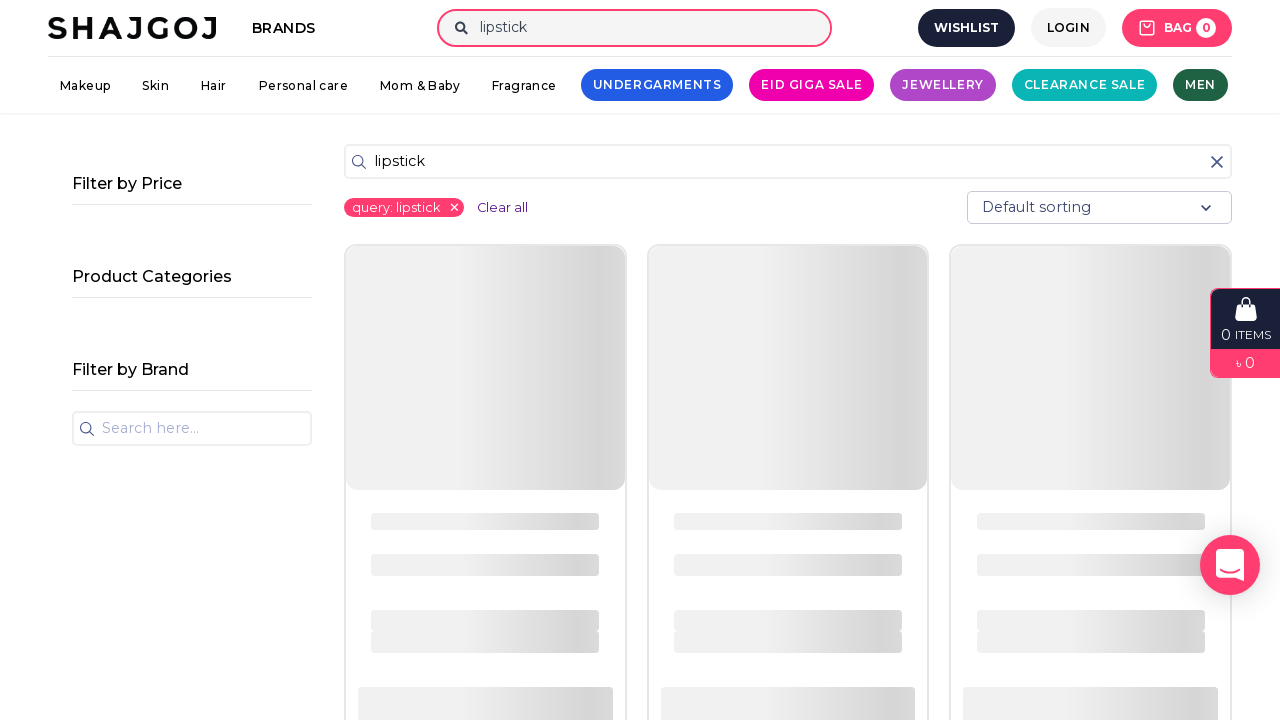